Tests drag and drop functionality by dragging a logo image to a drop area

Starting URL: https://demo.automationtesting.in/Dynamic.html

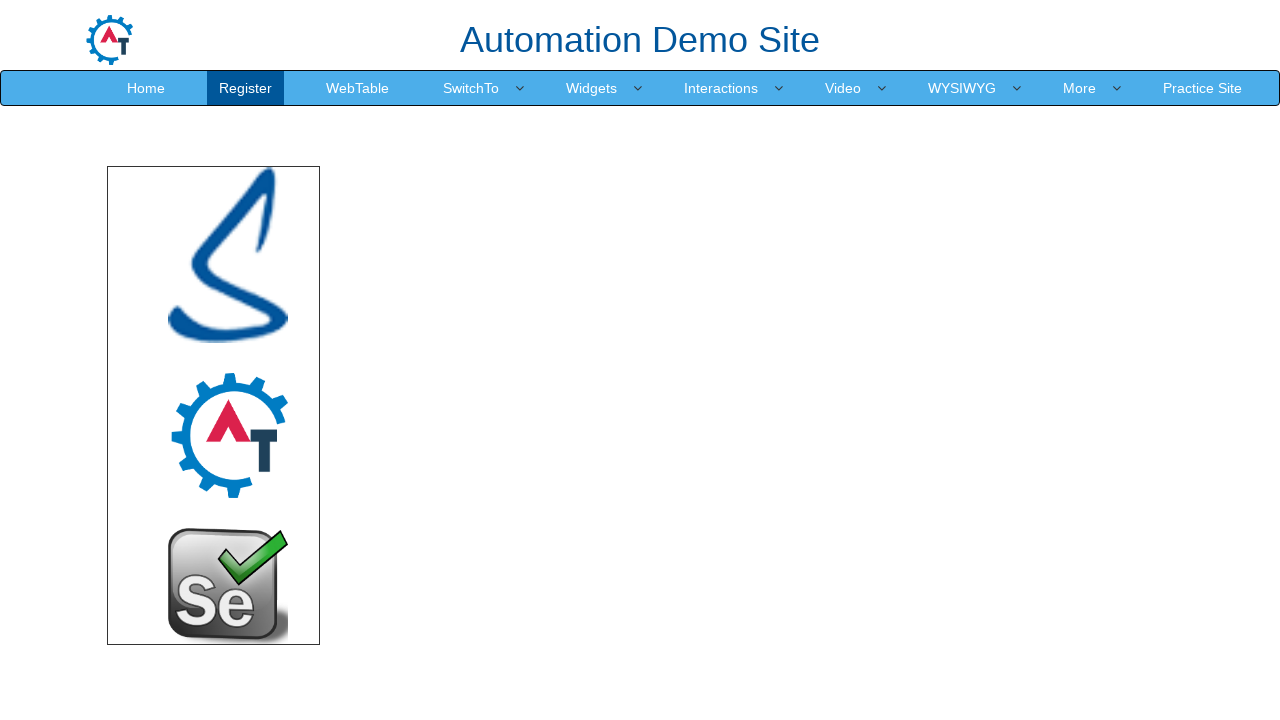

Waited for logo image to be visible
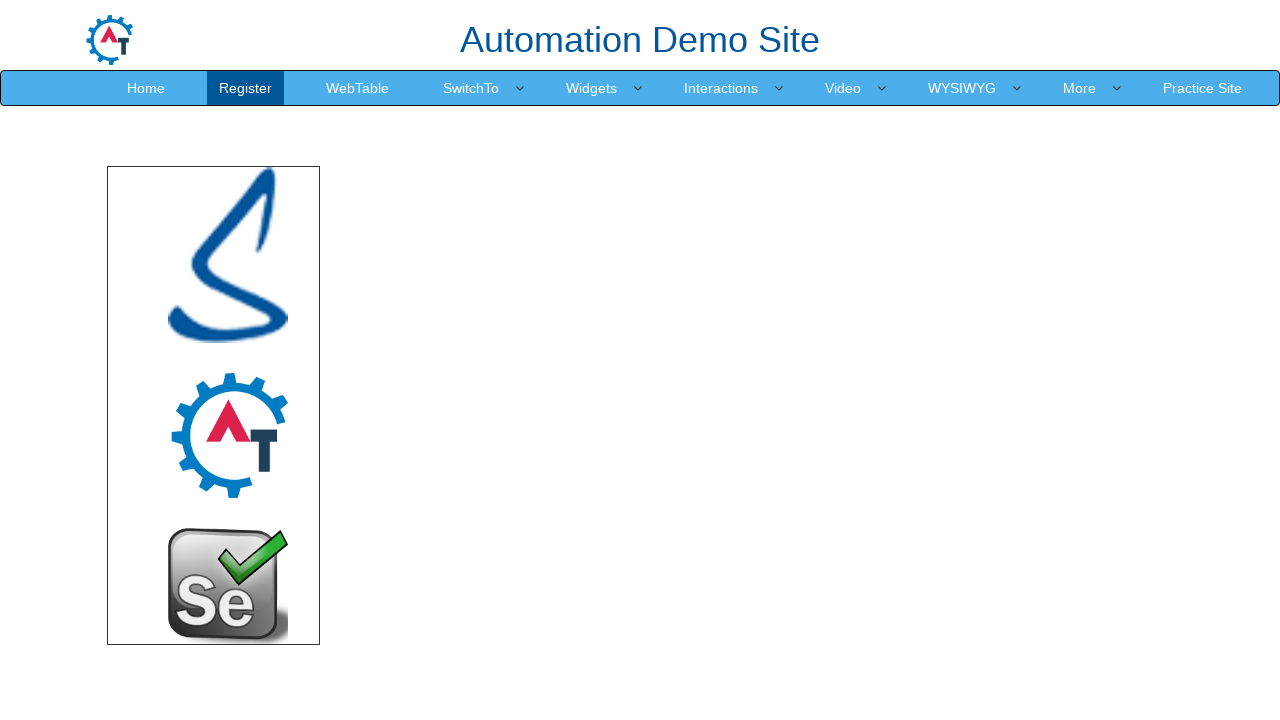

Waited for drop area to be visible
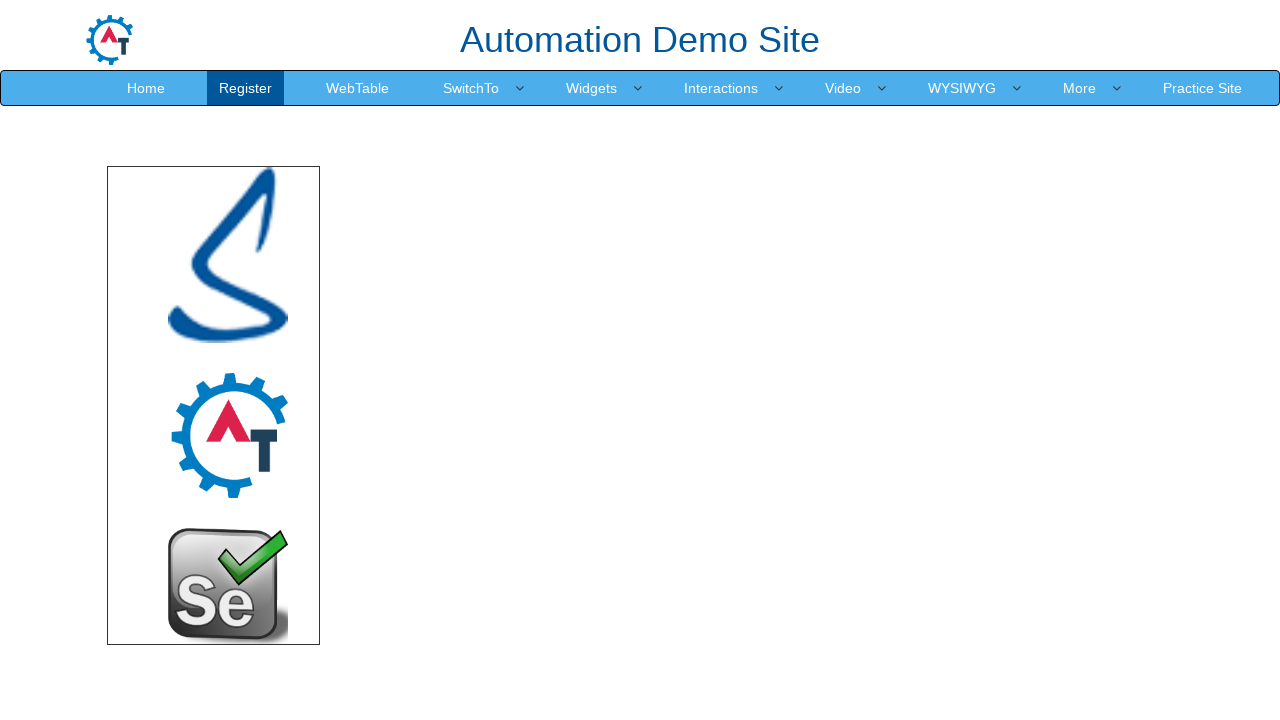

Located logo image element
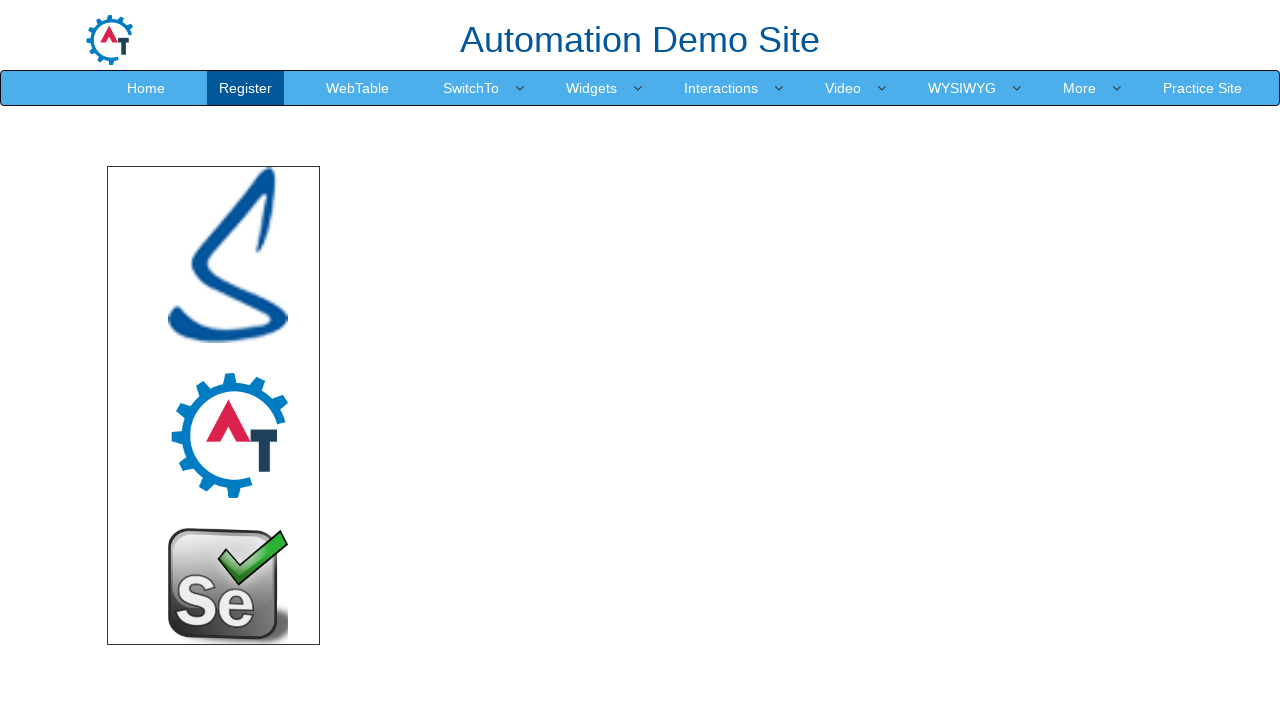

Located drop area element
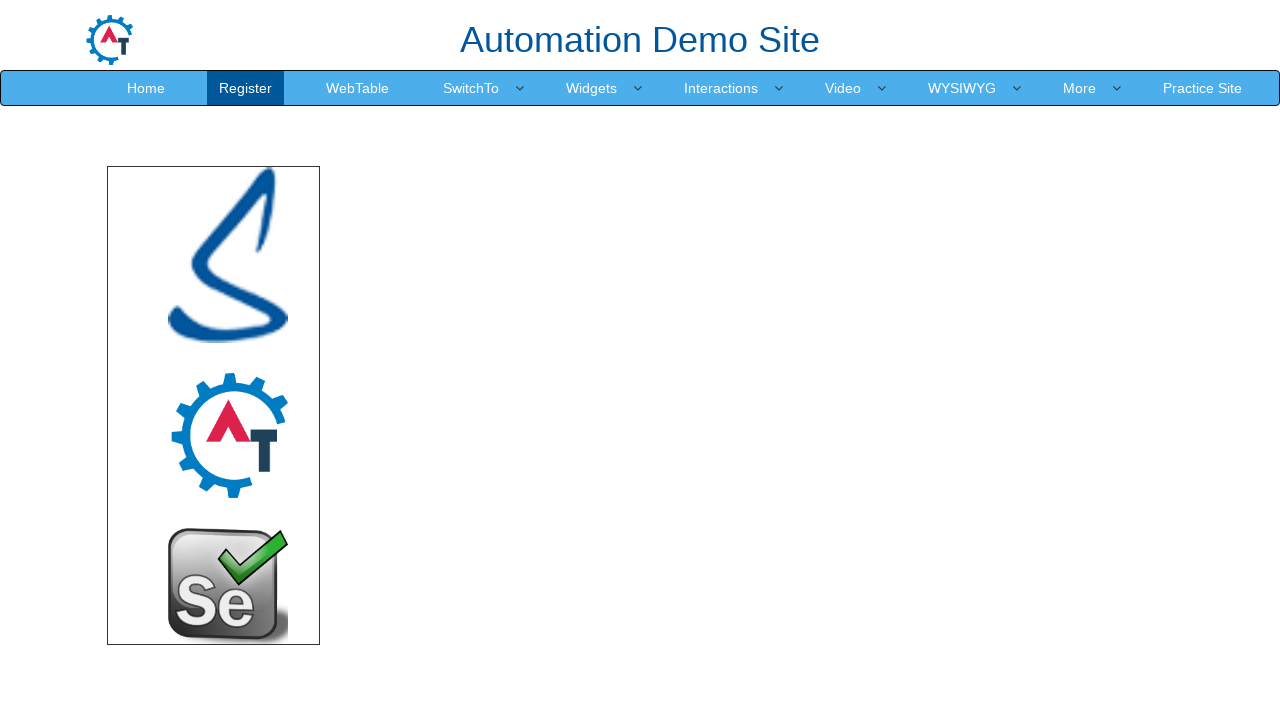

Dragged logo image to drop area at (747, 351)
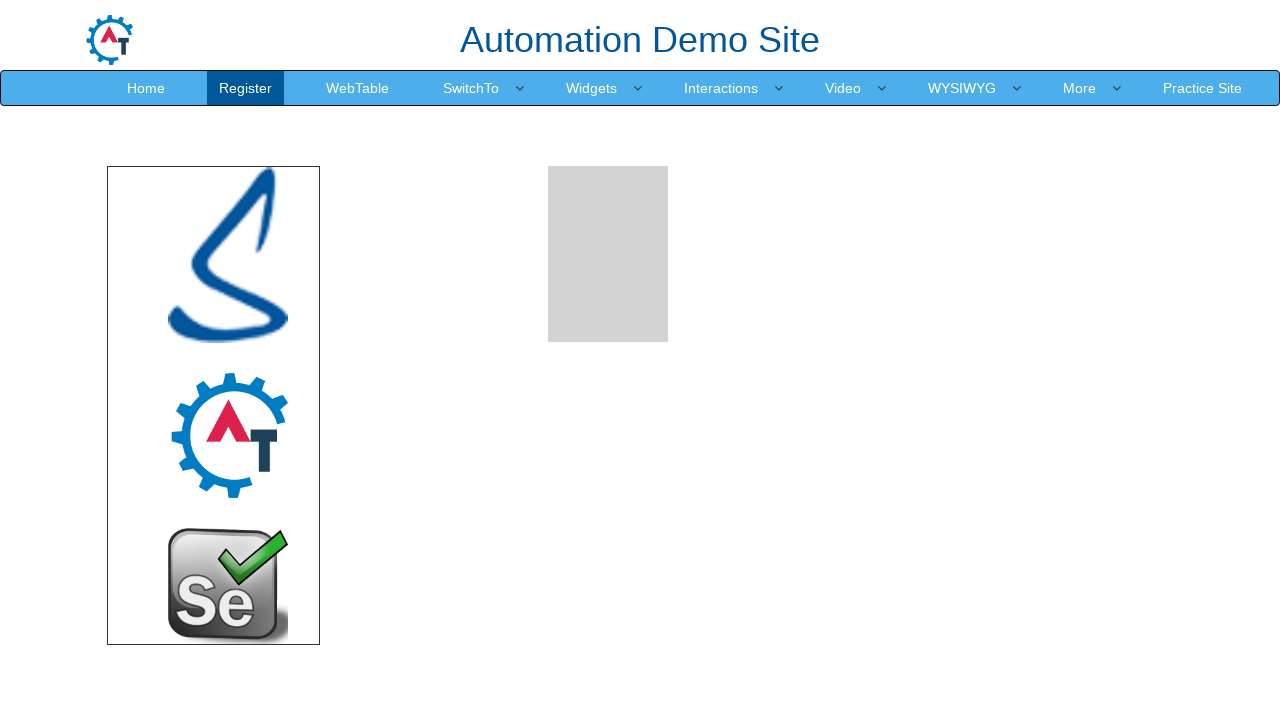

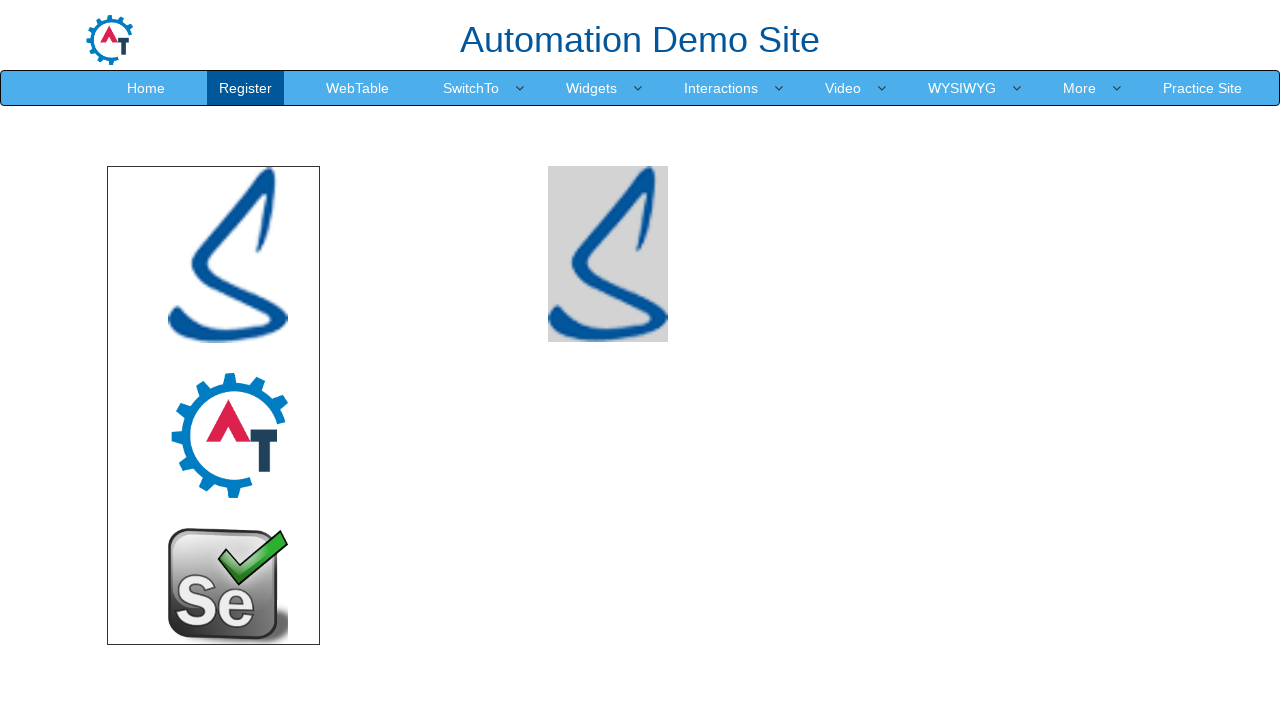